Navigates to a blog page and clicks on a link to open a popup window

Starting URL: https://omayo.blogspot.com/

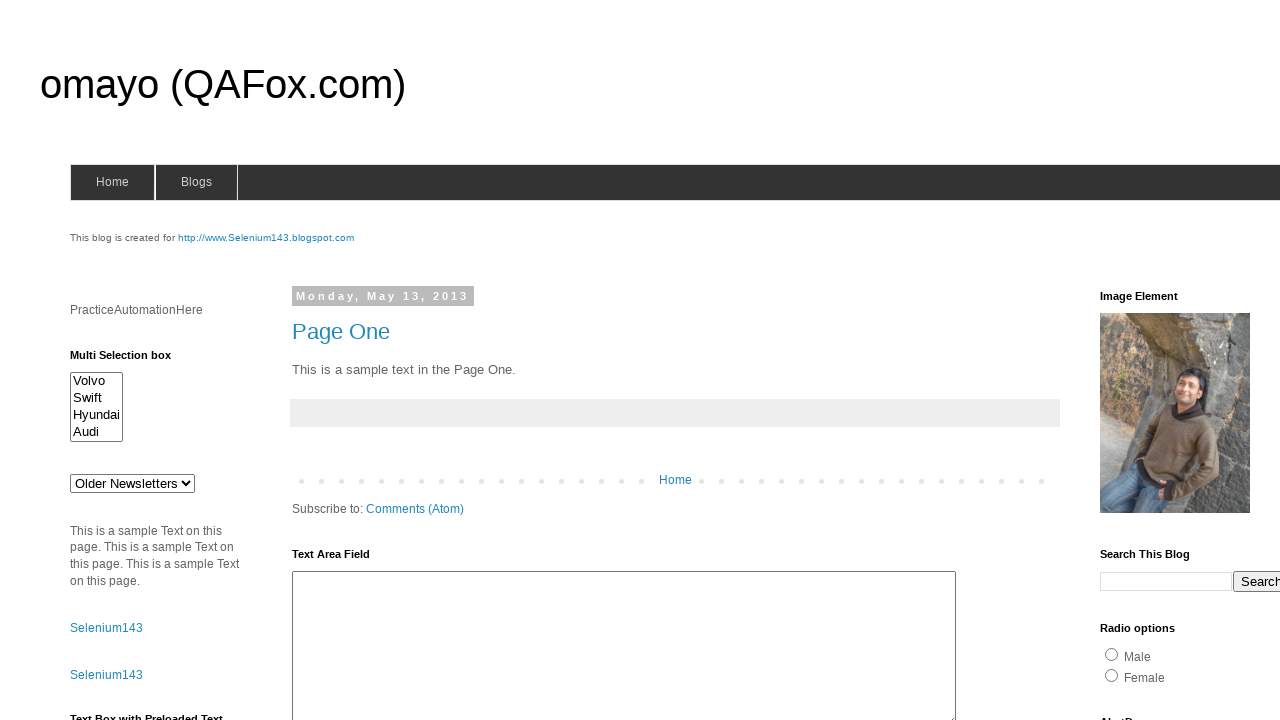

Navigated to https://omayo.blogspot.com/
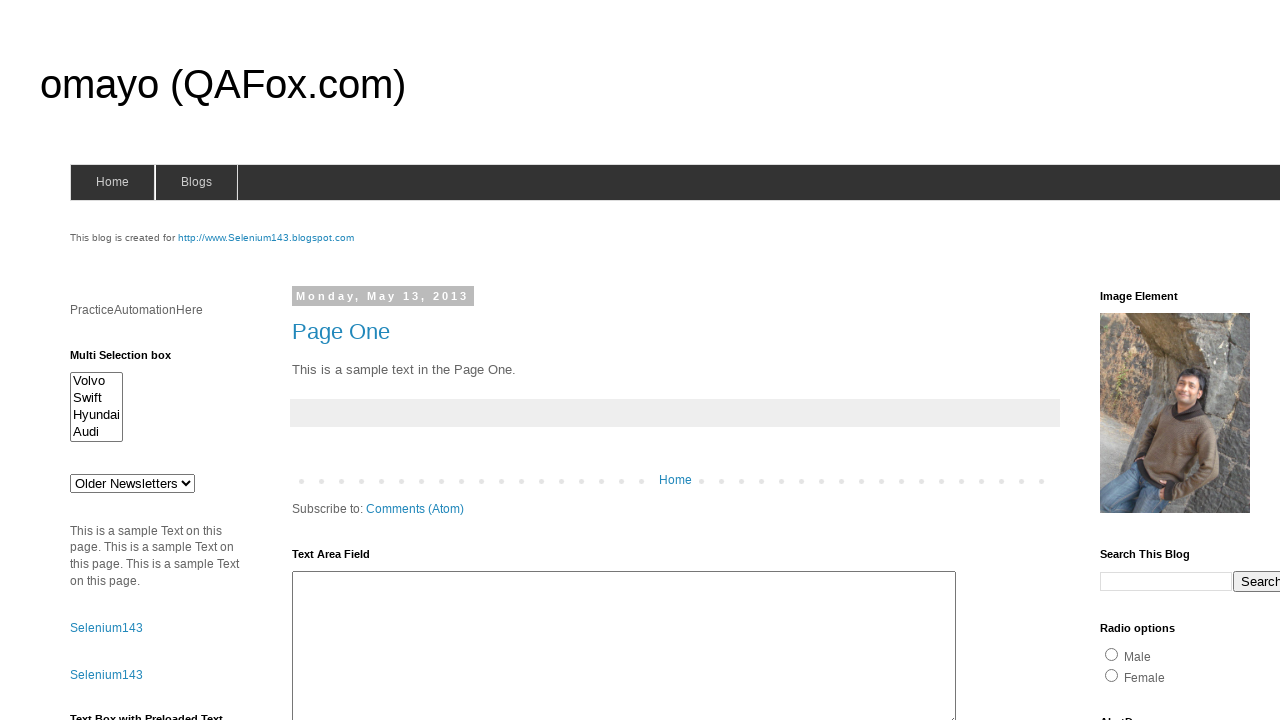

Clicked on 'Open a popup window' link at (132, 360) on xpath=//a[text()='Open a popup window']
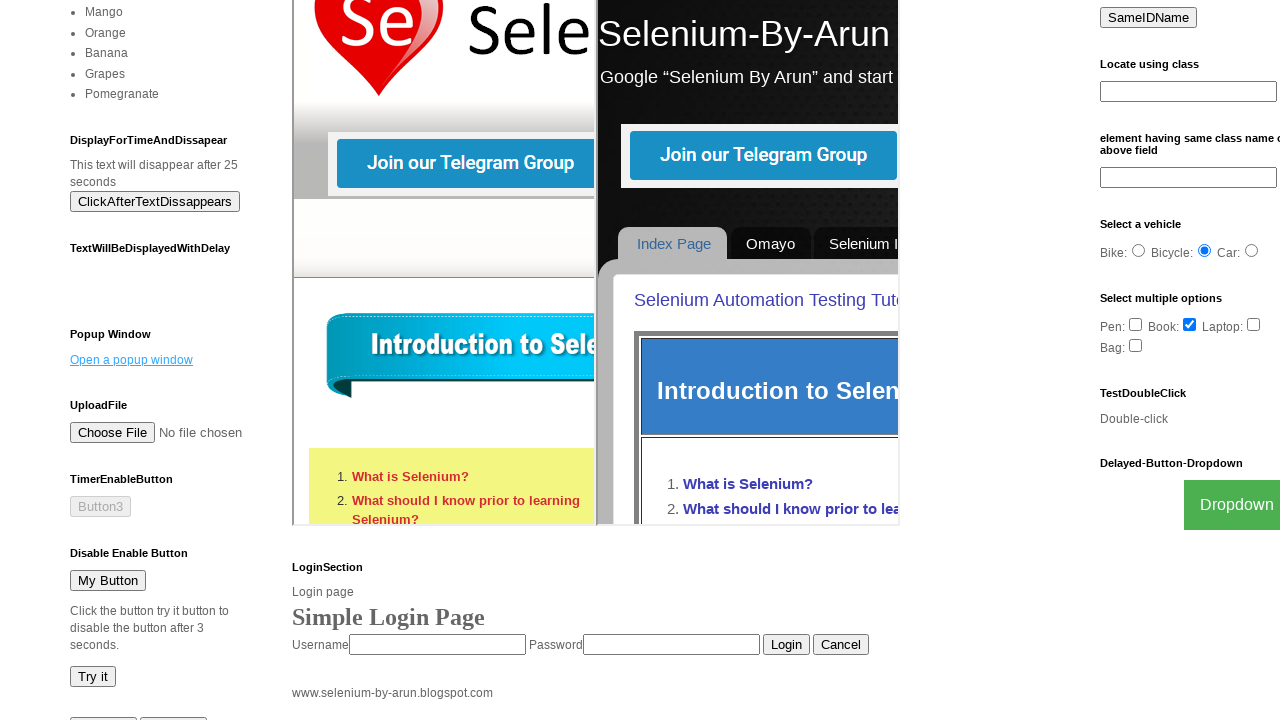

Waited 1000ms for popup to open
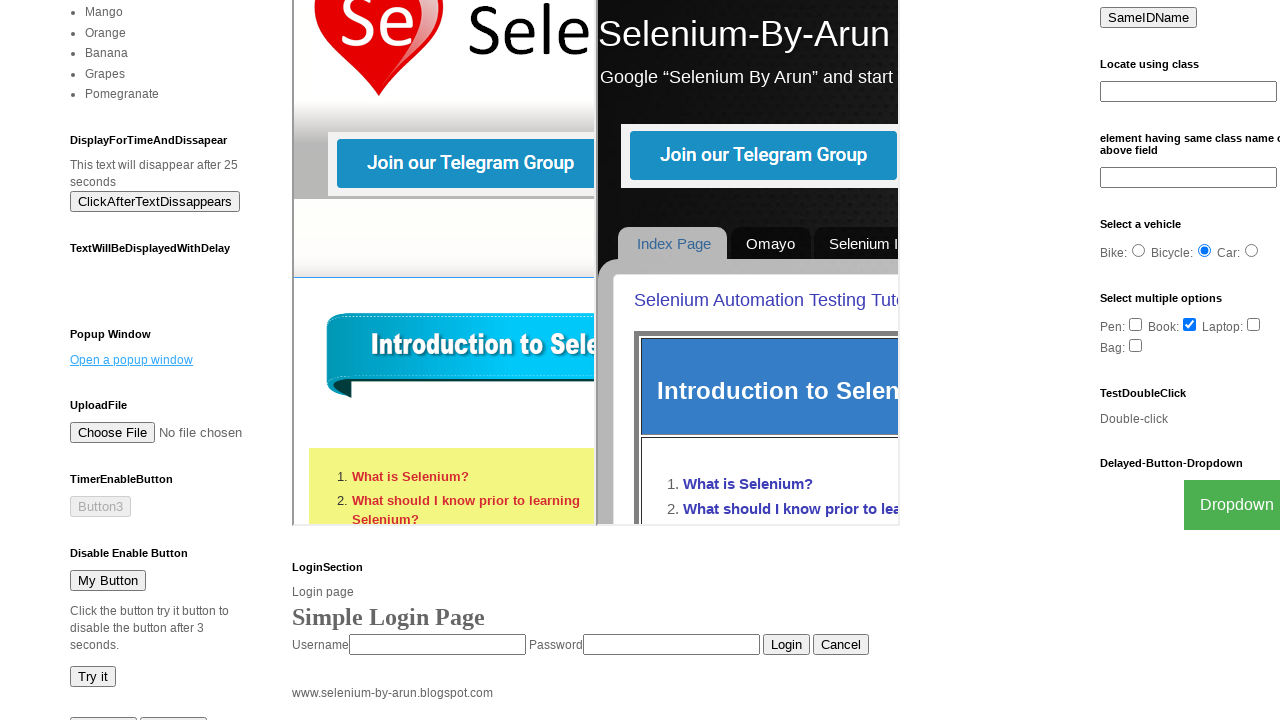

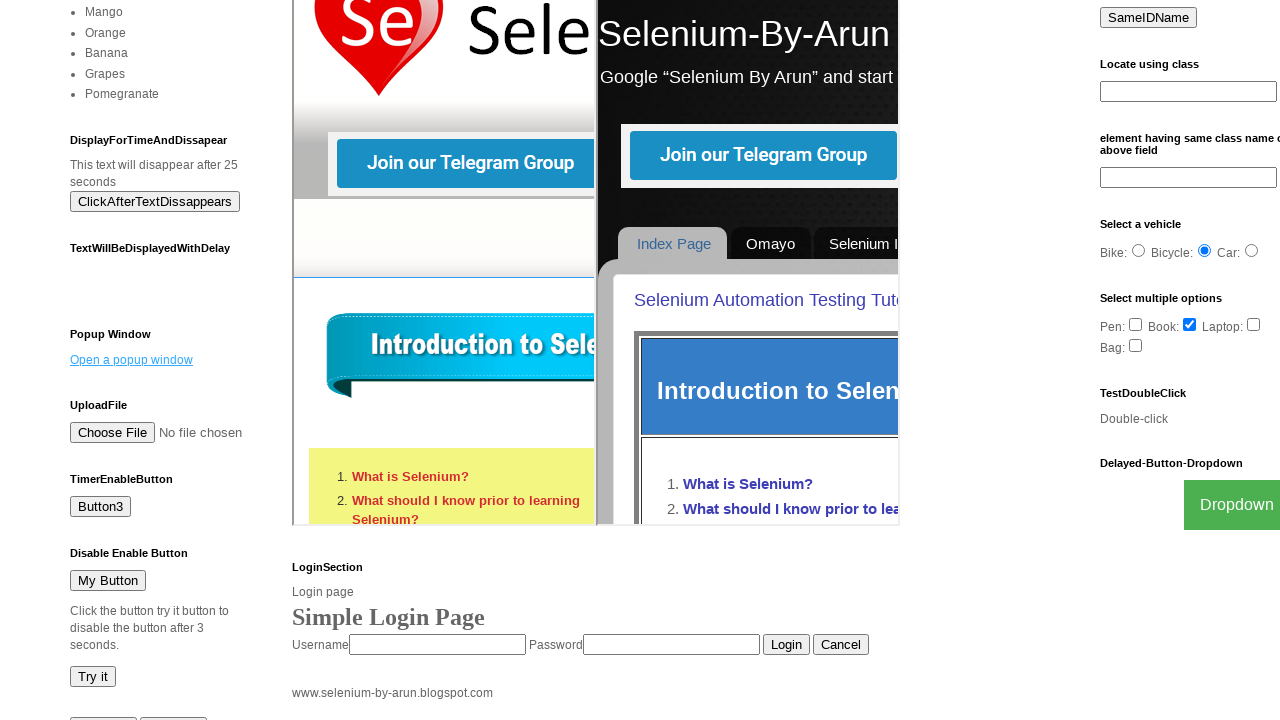